Tests a kitten-collecting game using JavaScript click events - navigates to game, starts it, and clicks kittens until game over

Starting URL: http://thelab.boozang.com/

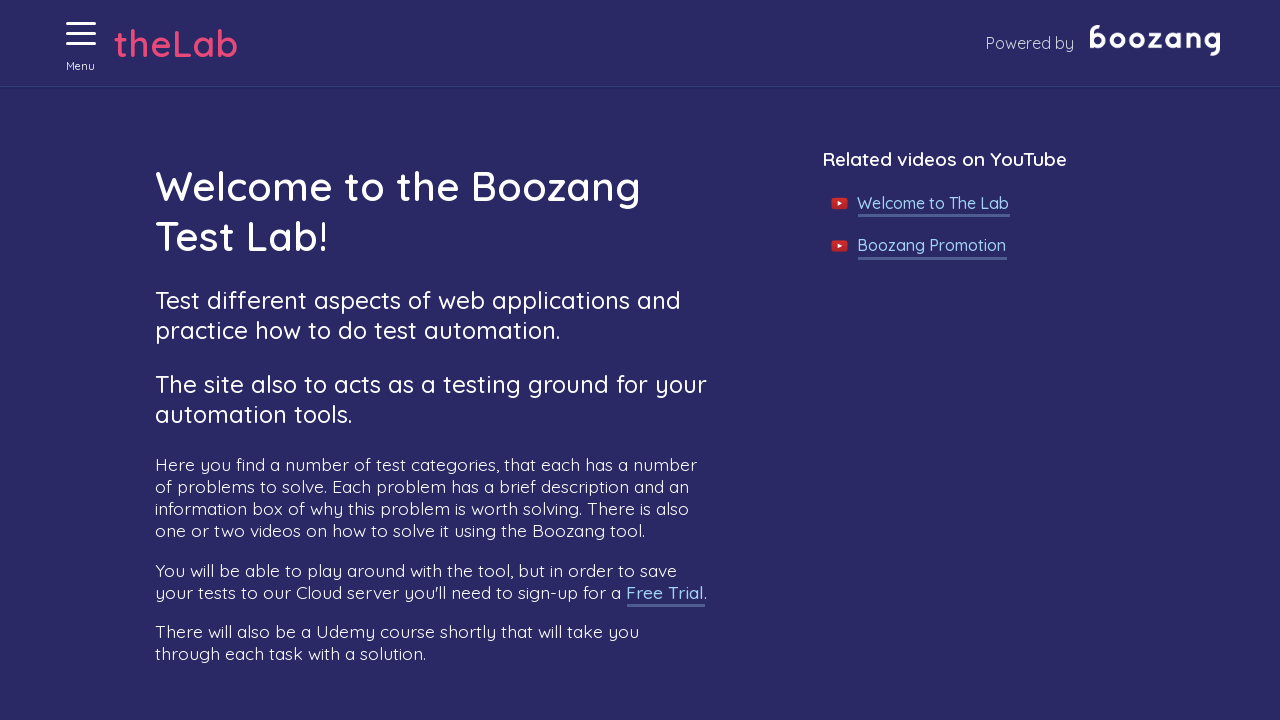

Clicked menu button using dispatch event
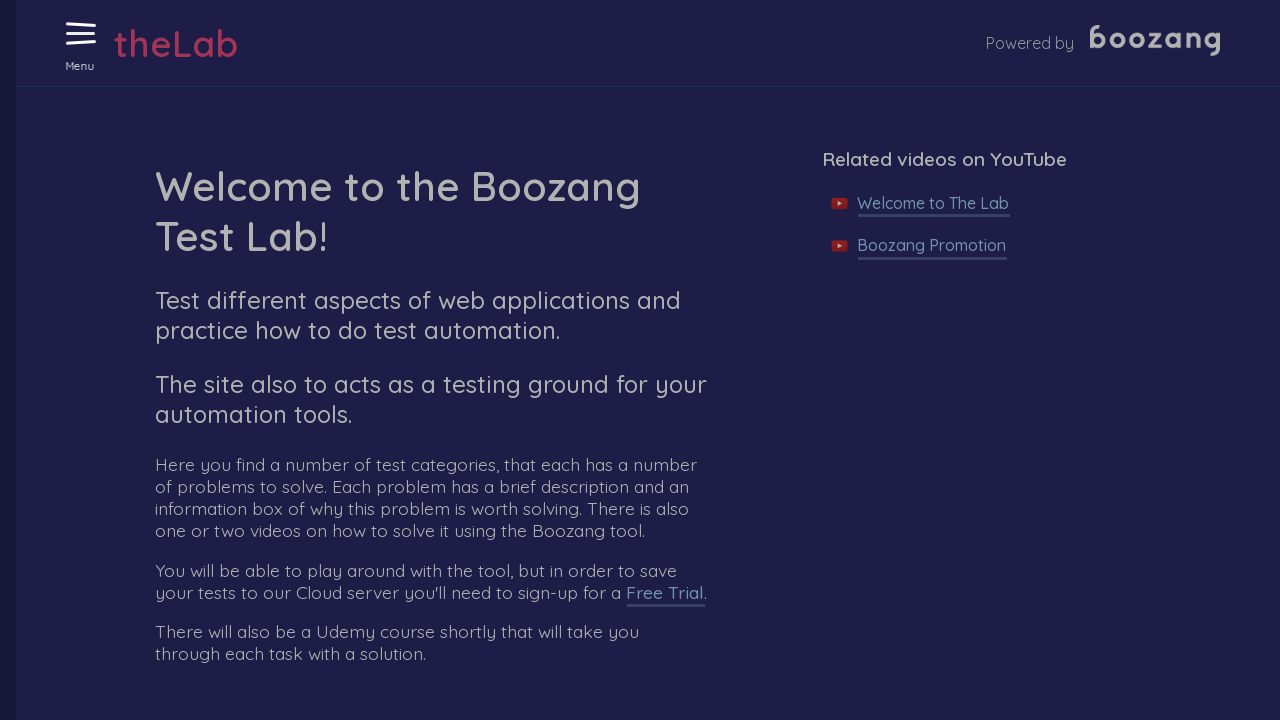

Clicked 'Collecting kittens' menu item
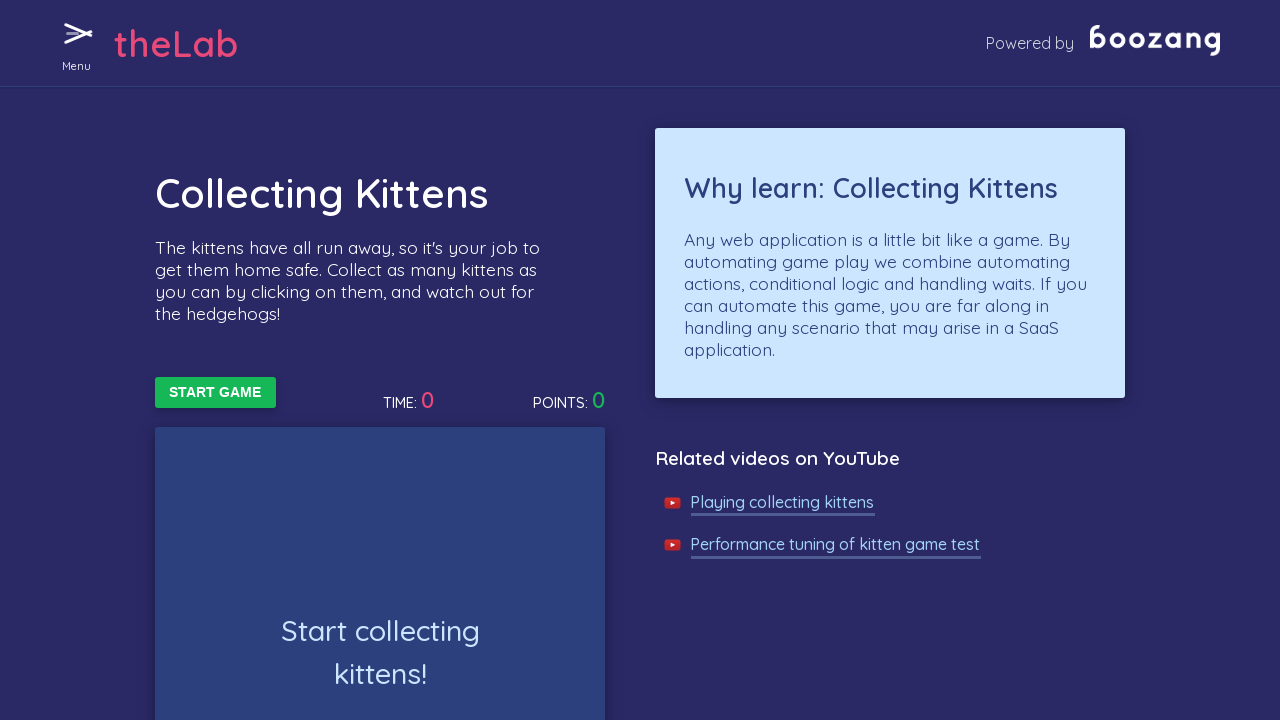

Clicked Start Game button to begin kitten-collecting game
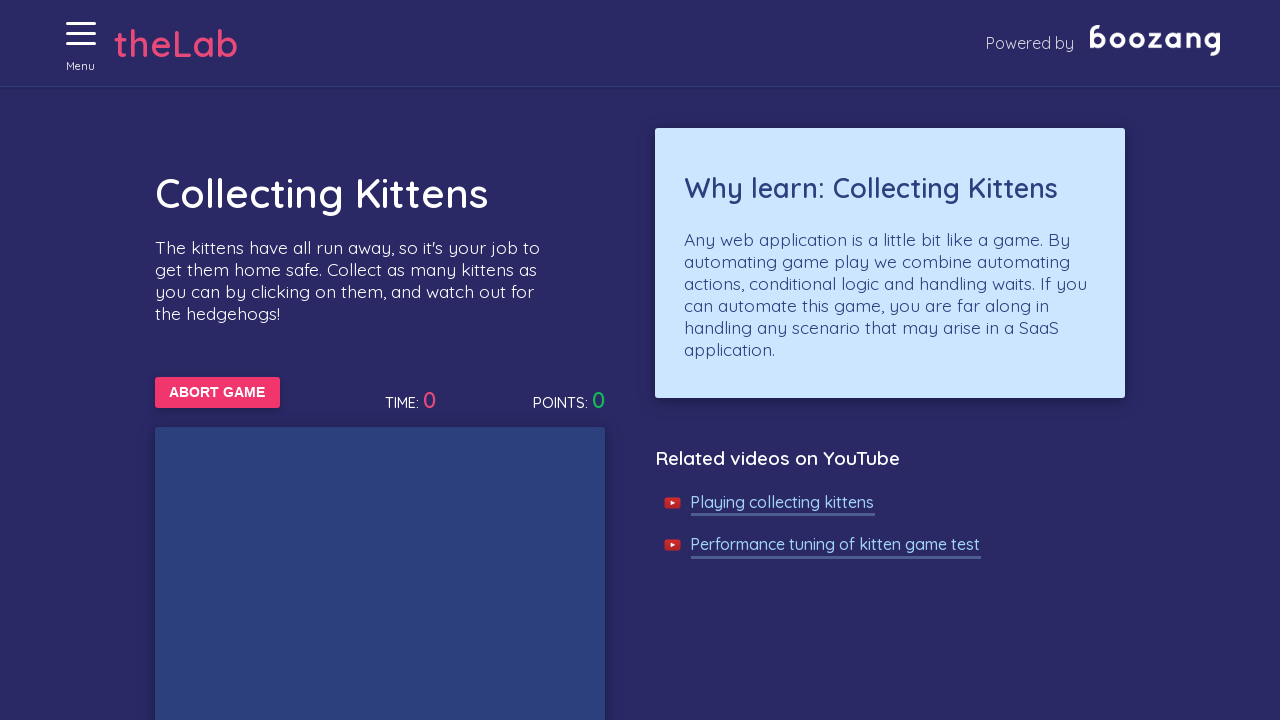

Clicked kitten during gameplay
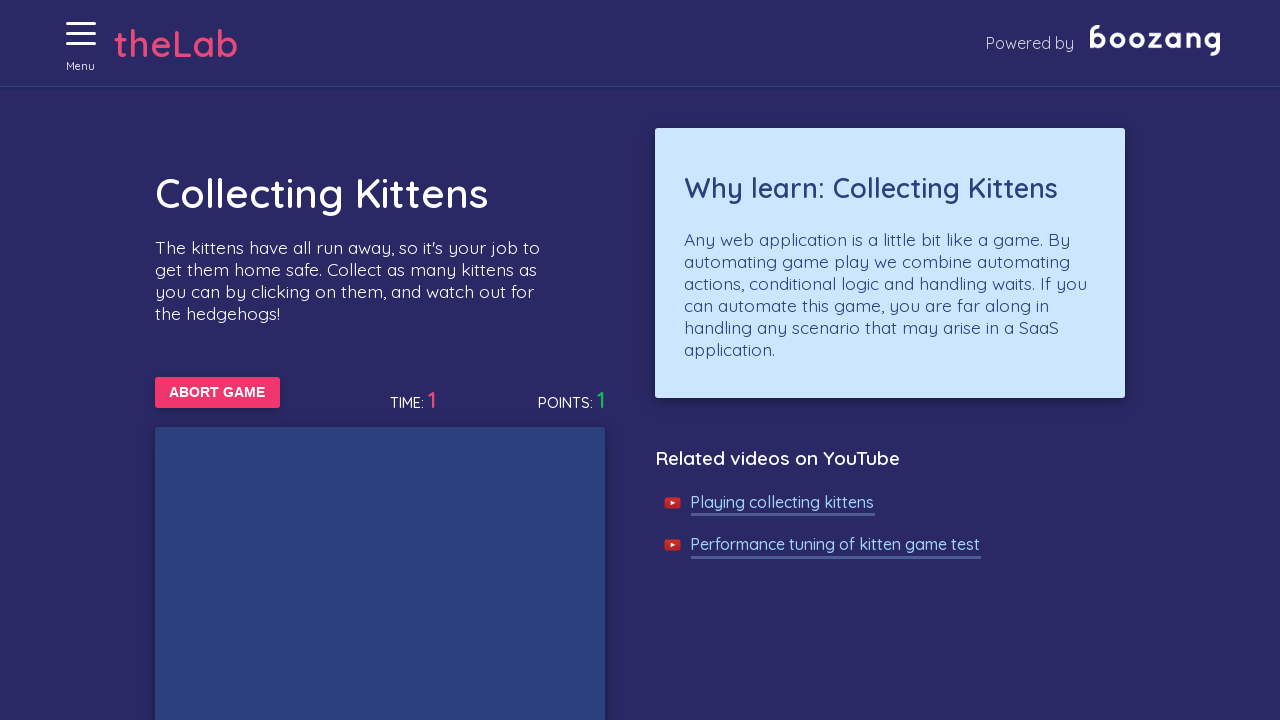

Clicked kitten during gameplay
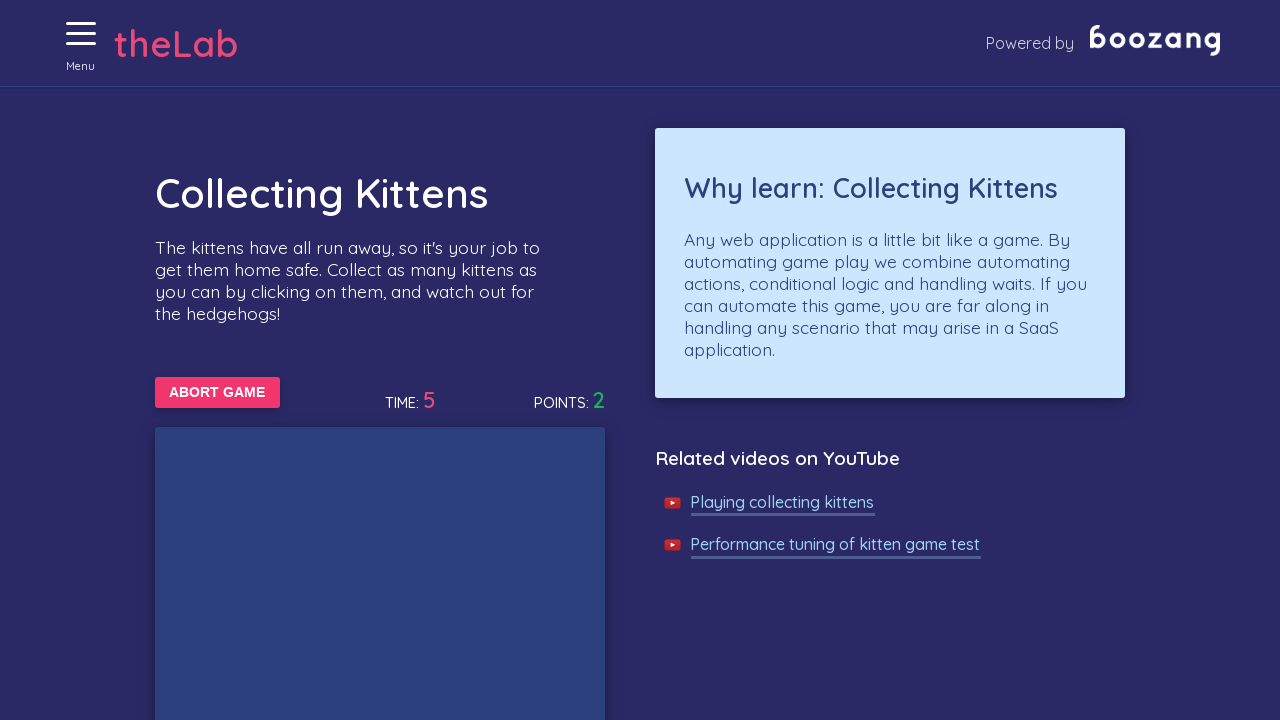

Clicked kitten during gameplay
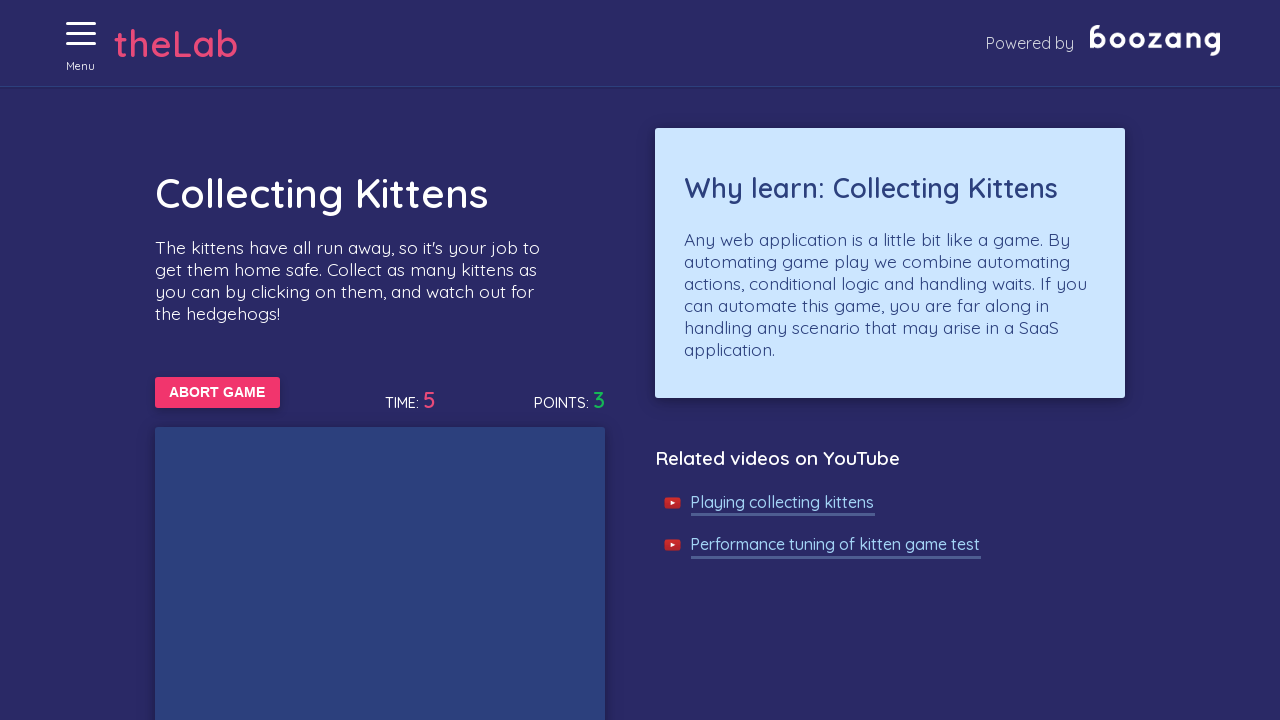

Clicked kitten during gameplay
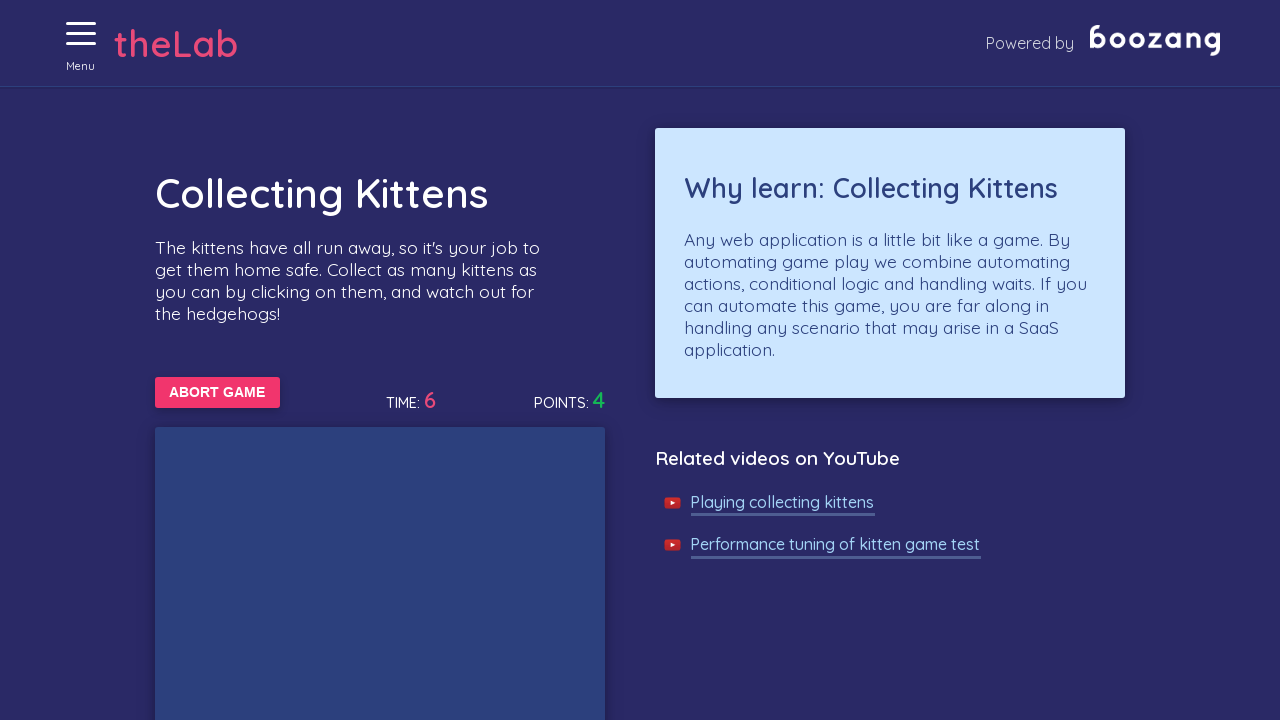

Clicked kitten during gameplay
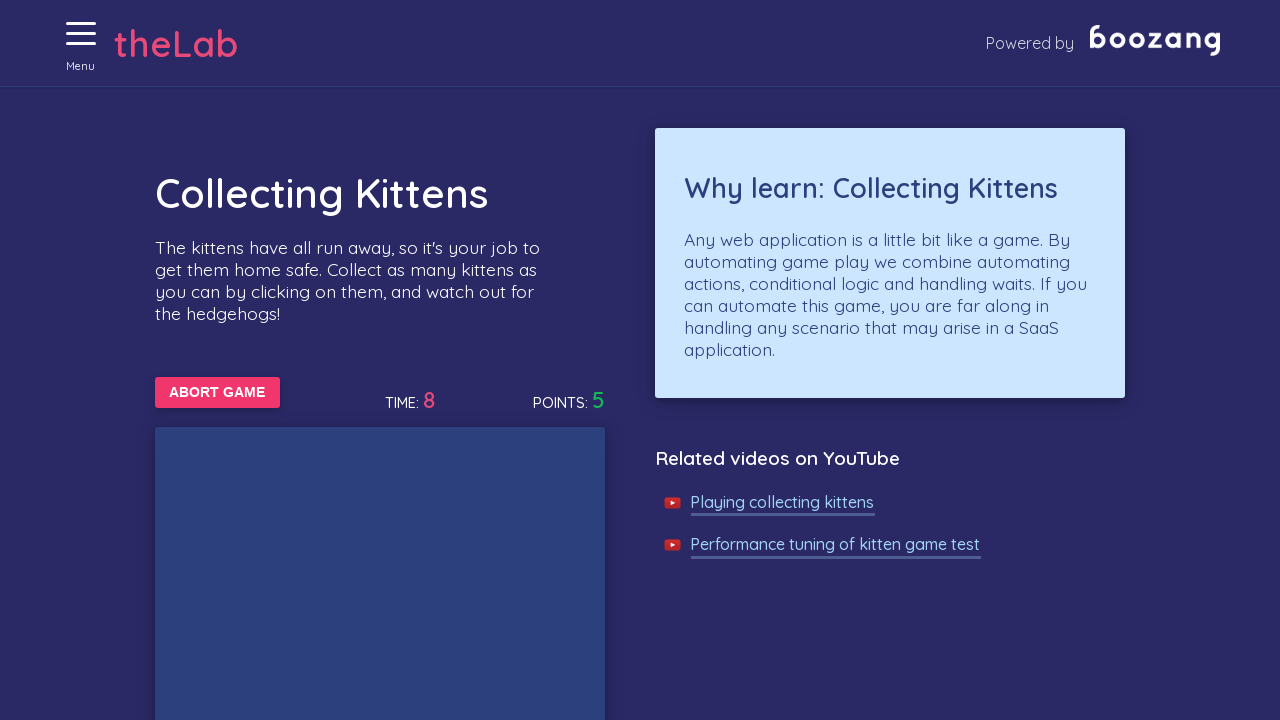

Clicked kitten during gameplay
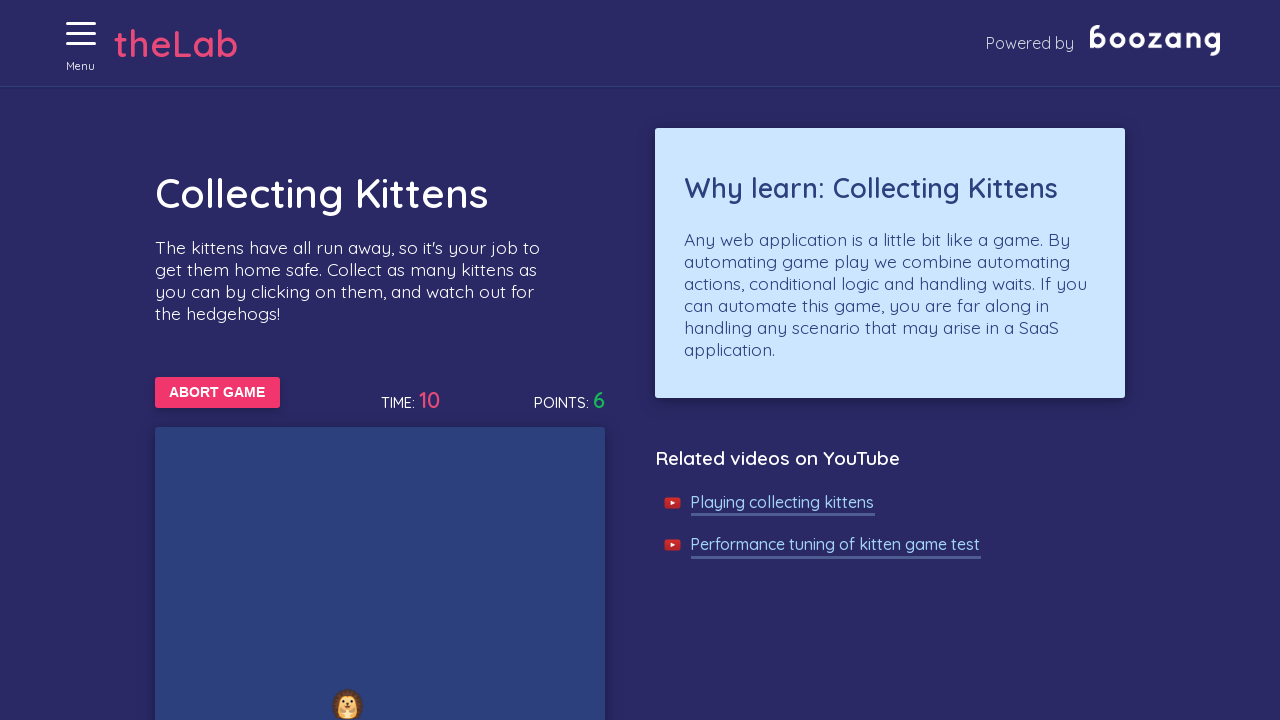

Clicked kitten during gameplay
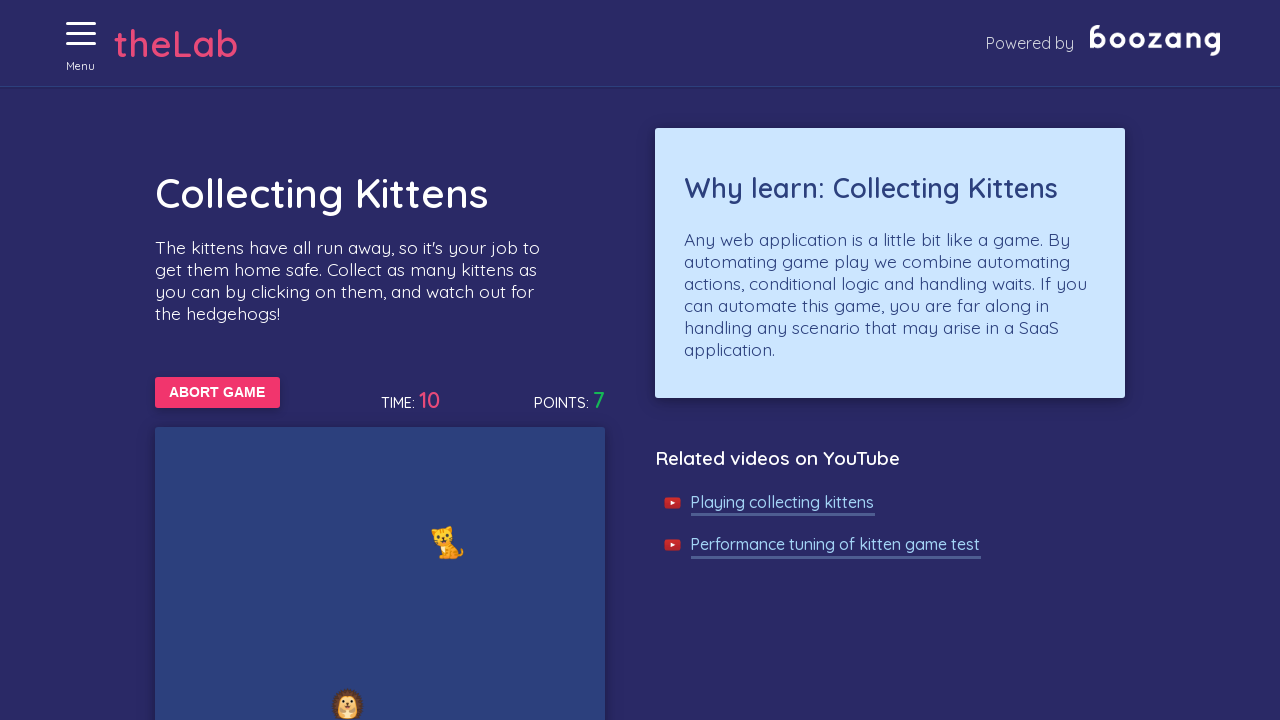

Clicked kitten during gameplay
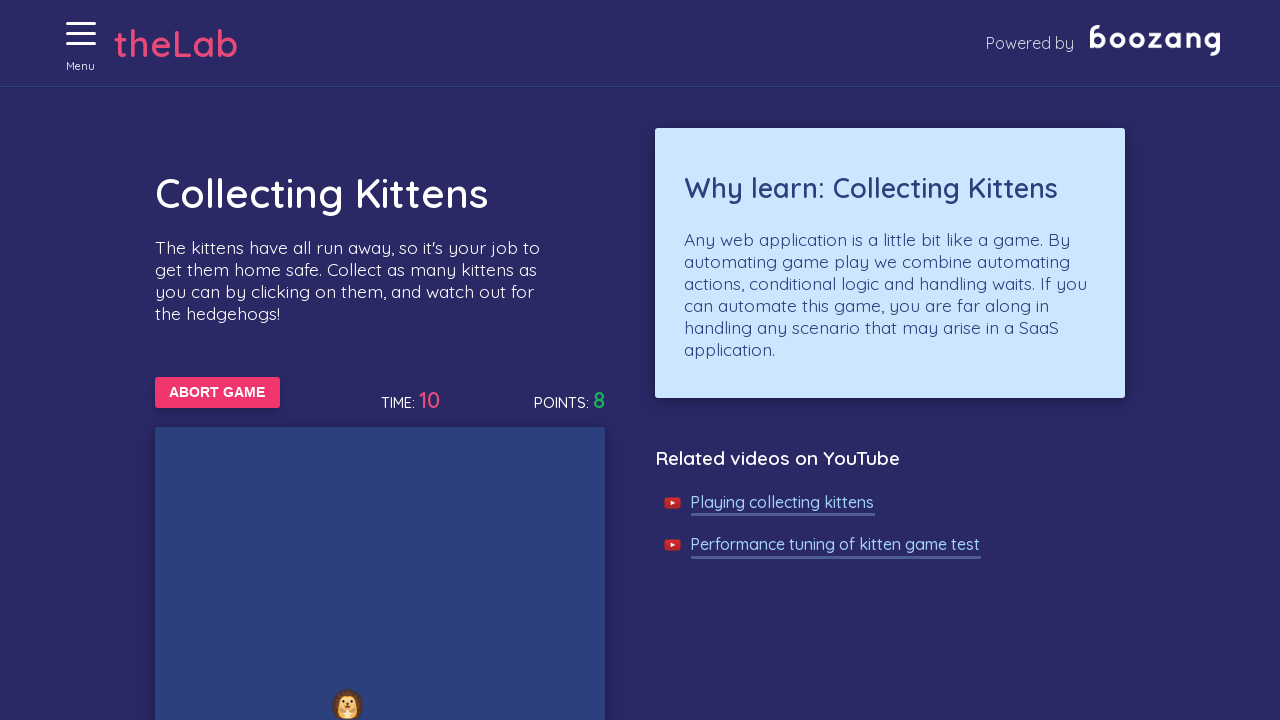

Clicked kitten during gameplay
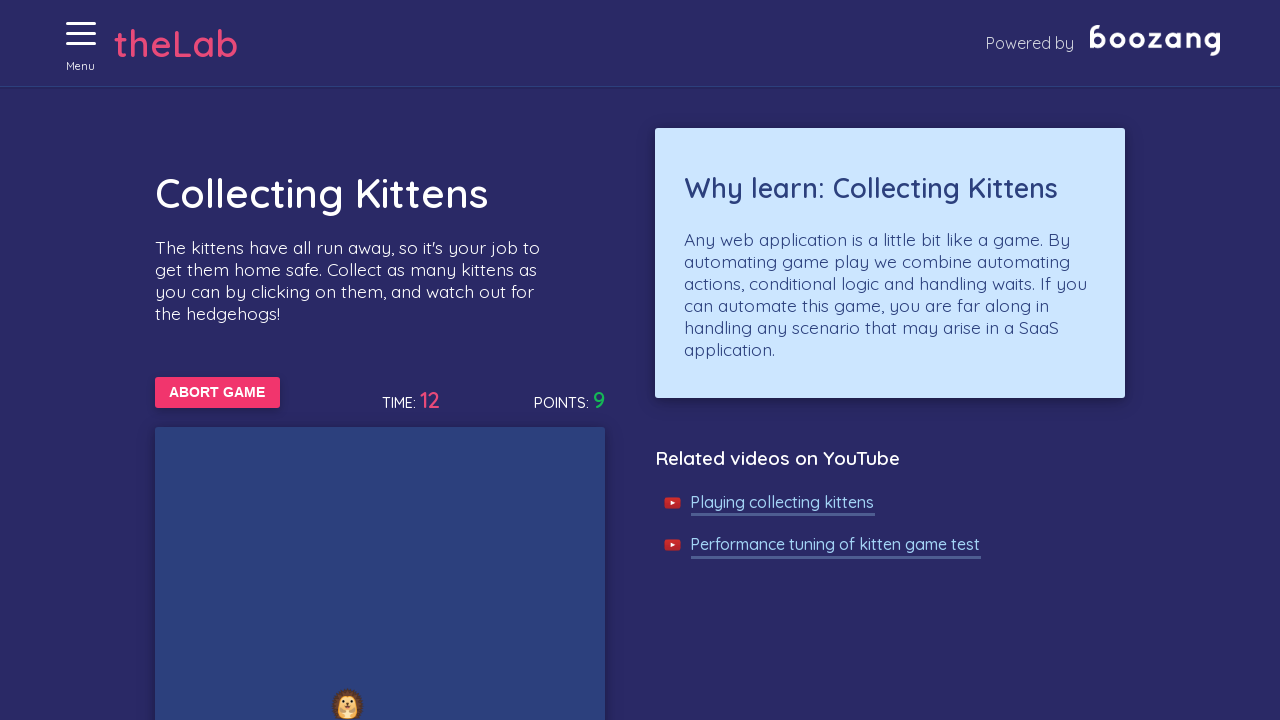

Clicked kitten during gameplay
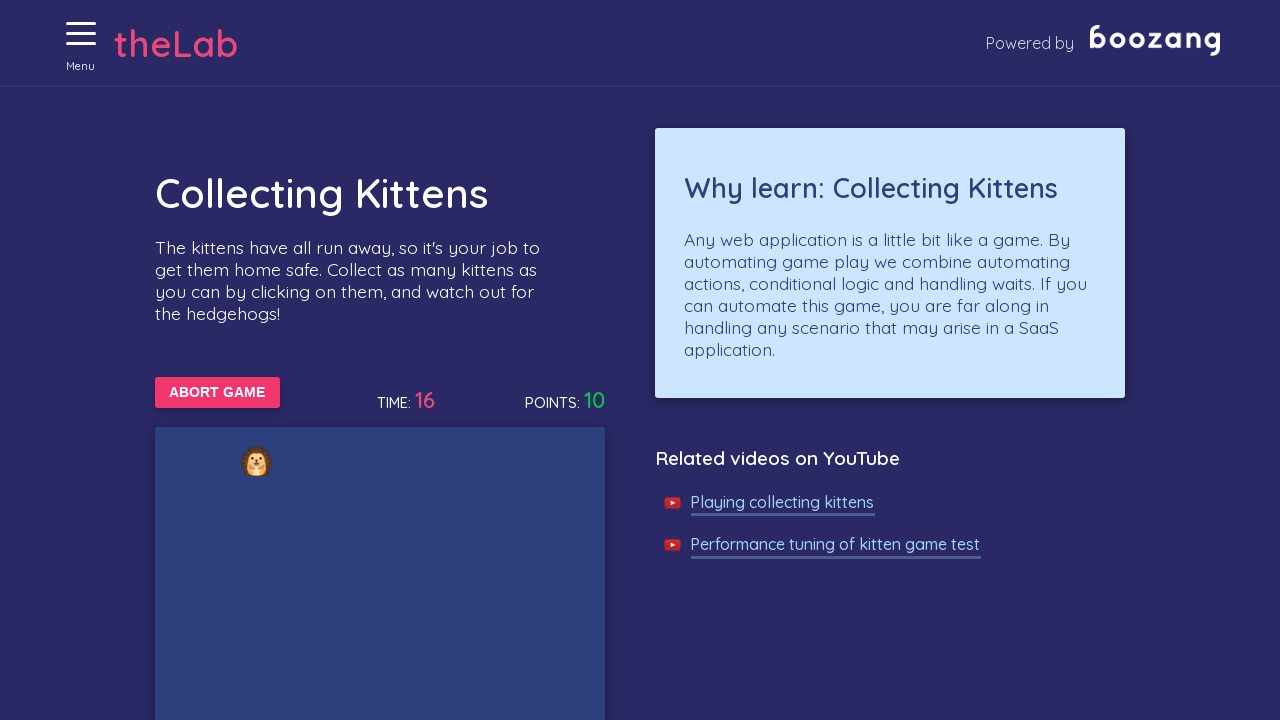

Clicked kitten during gameplay
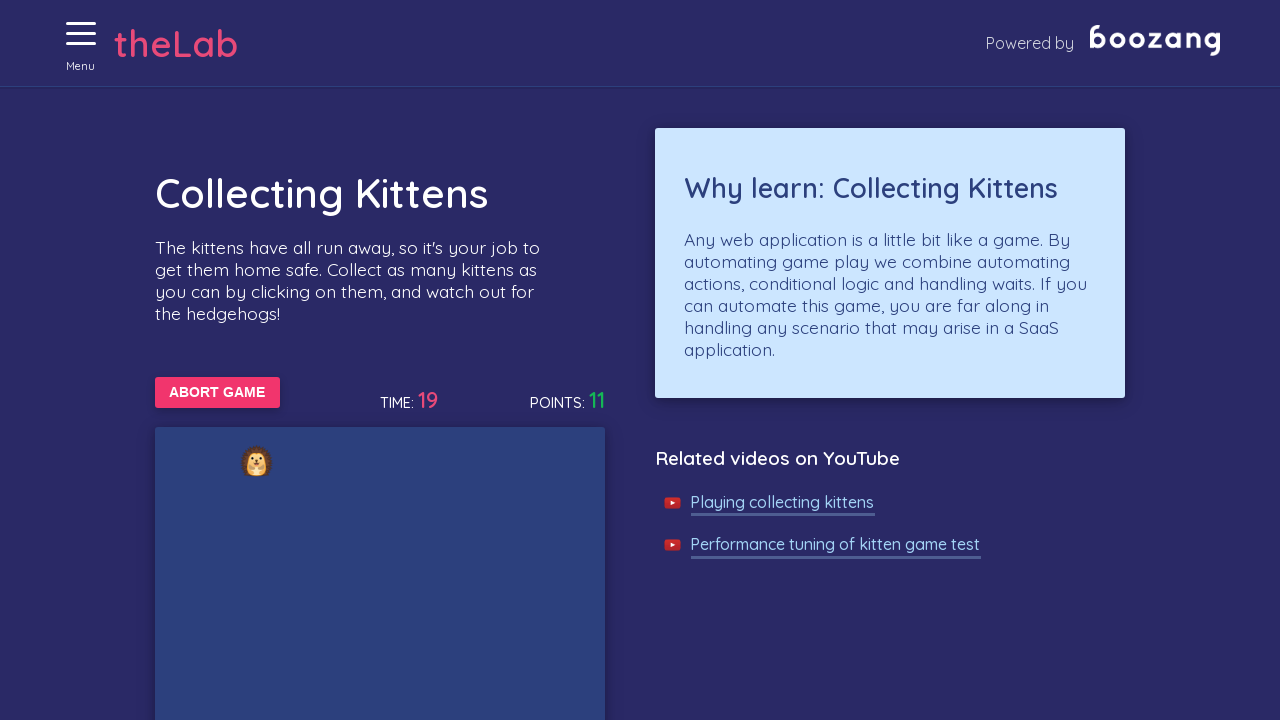

Clicked kitten during gameplay
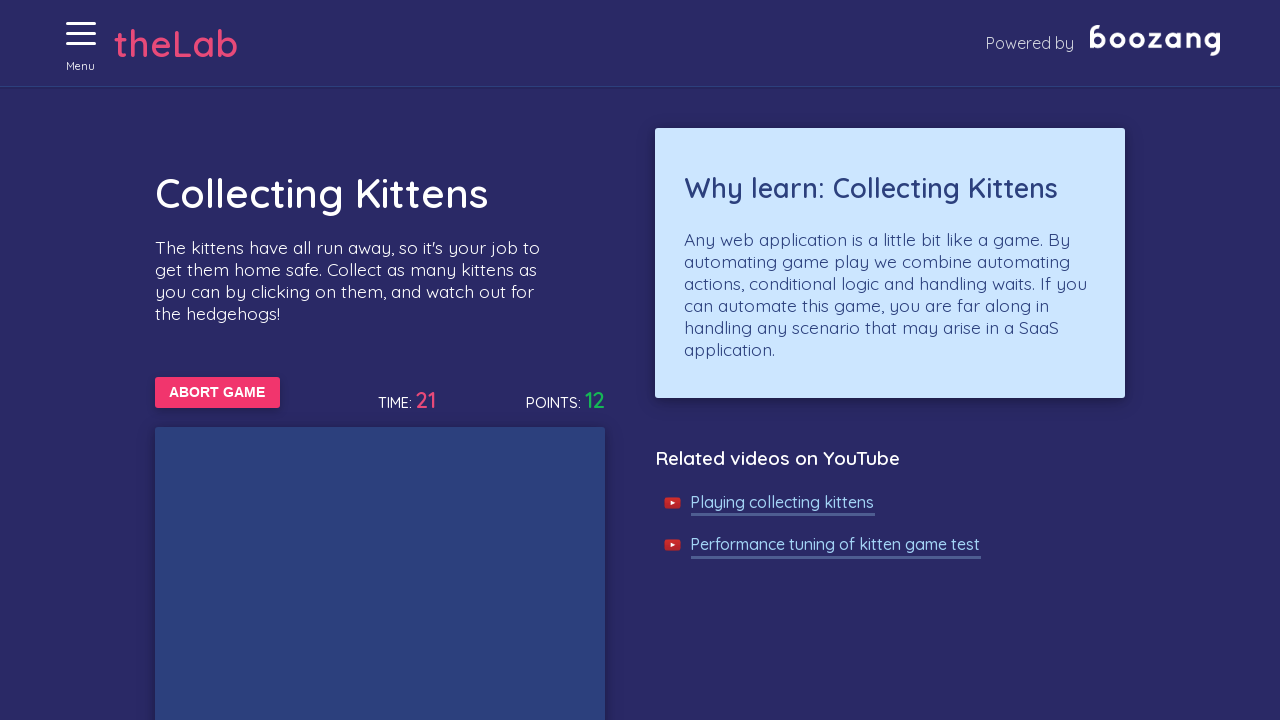

Clicked kitten during gameplay
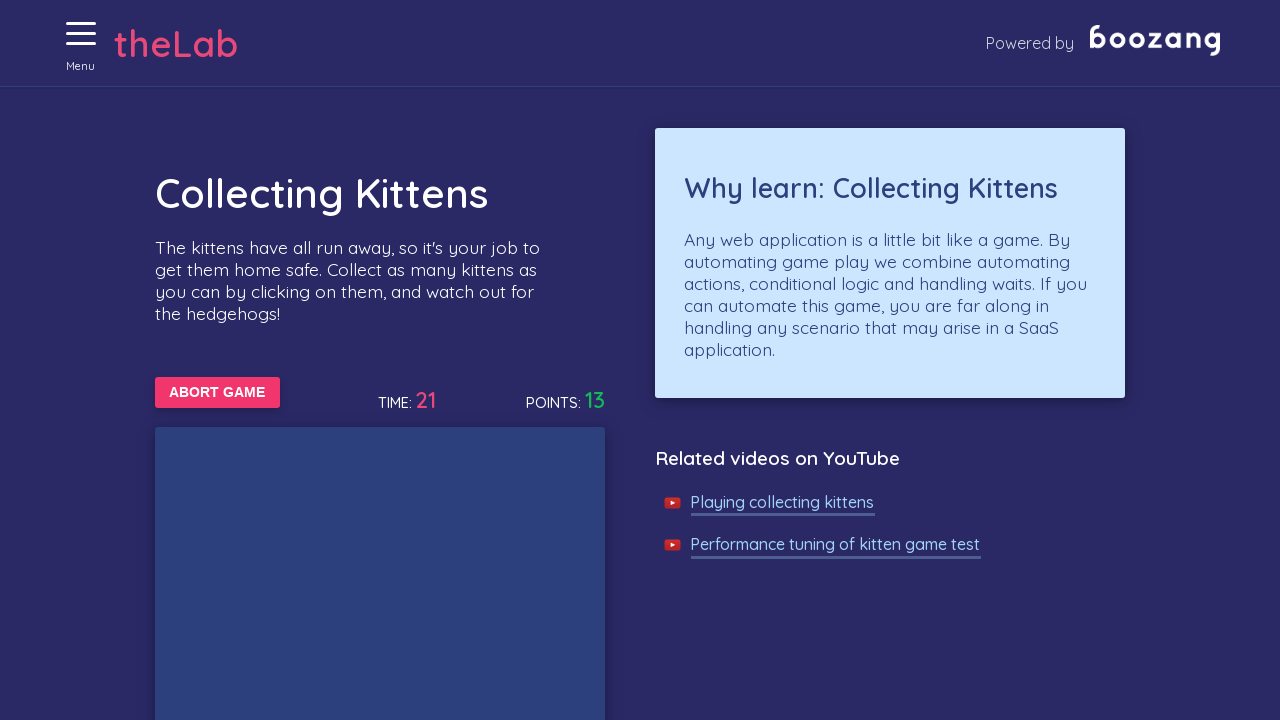

Clicked kitten during gameplay
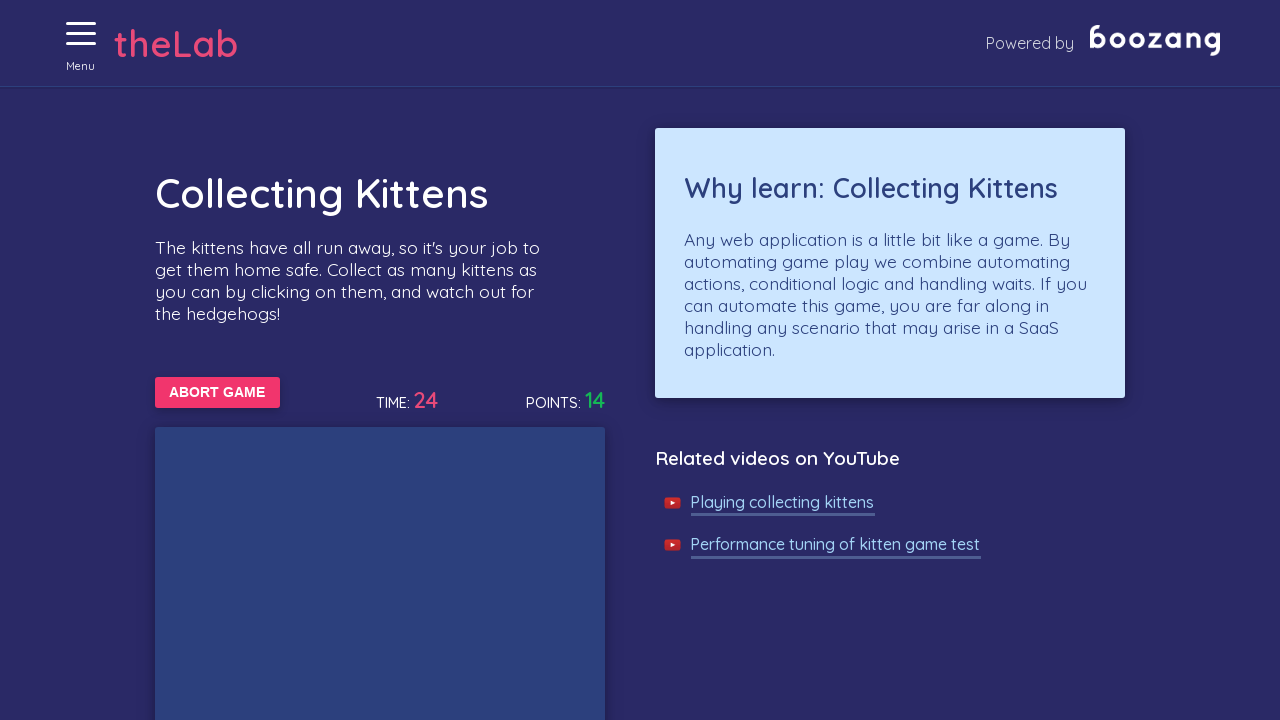

Clicked kitten during gameplay
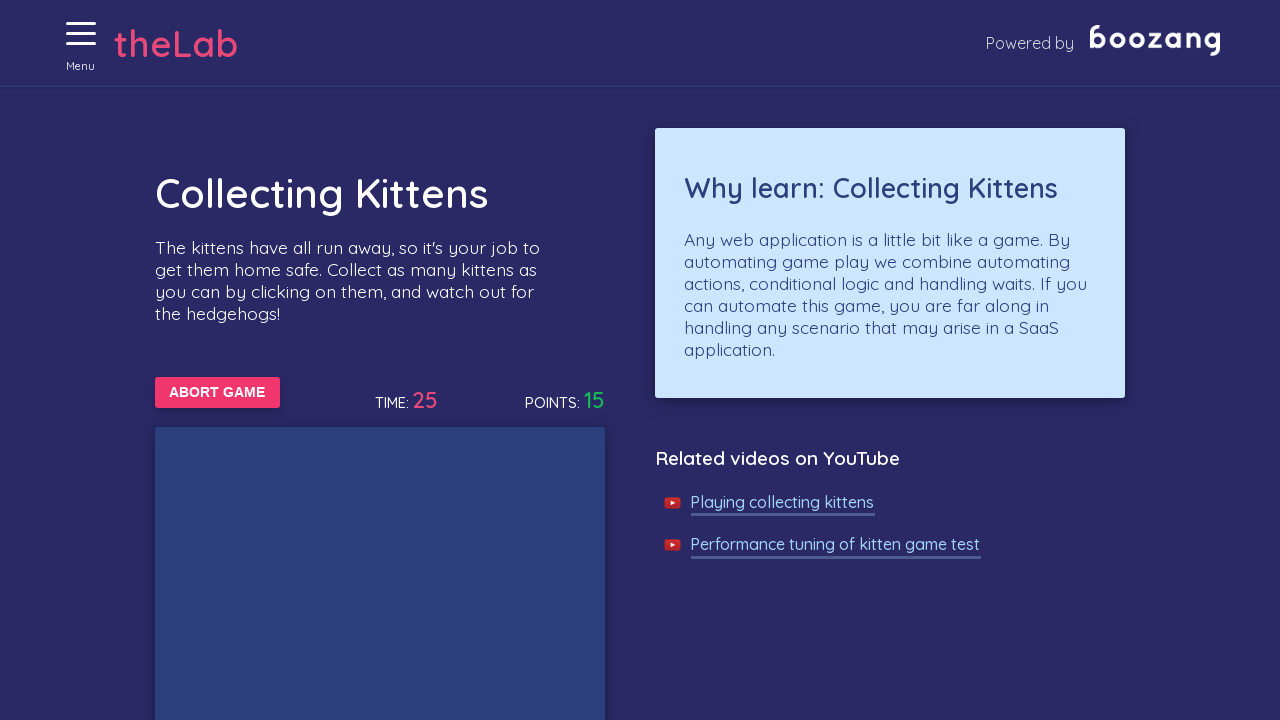

Clicked kitten during gameplay
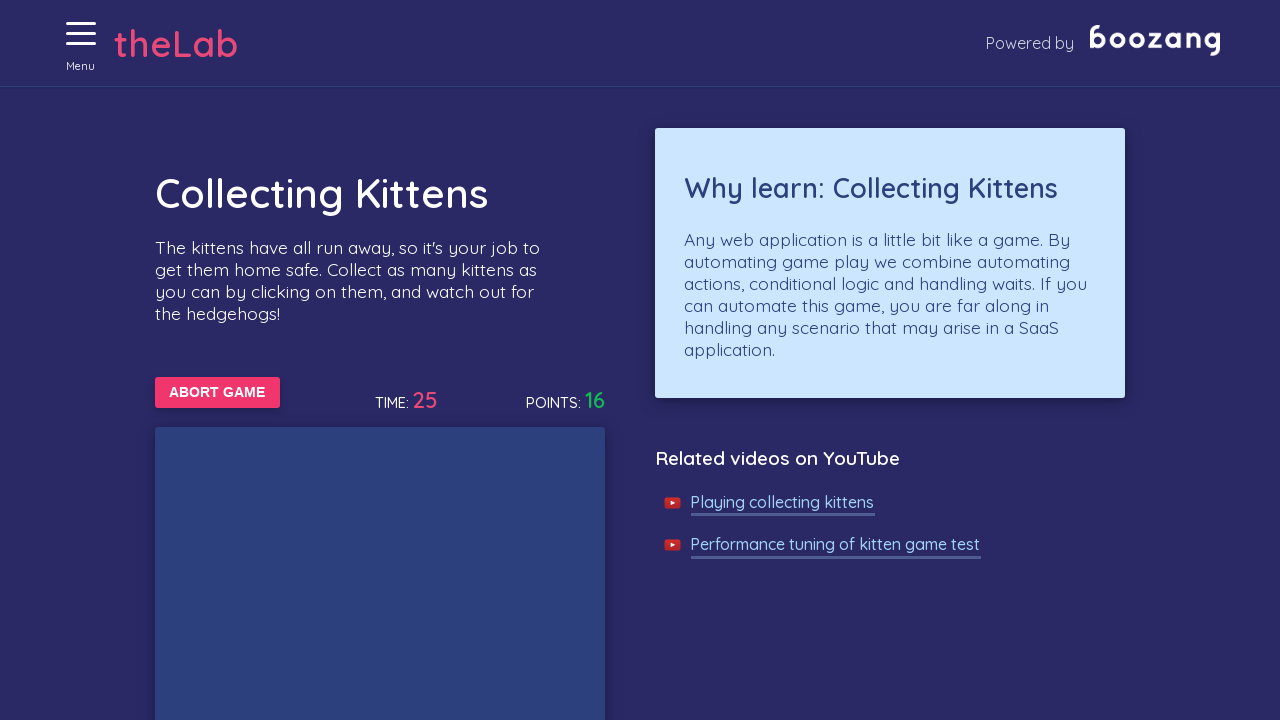

Clicked kitten during gameplay
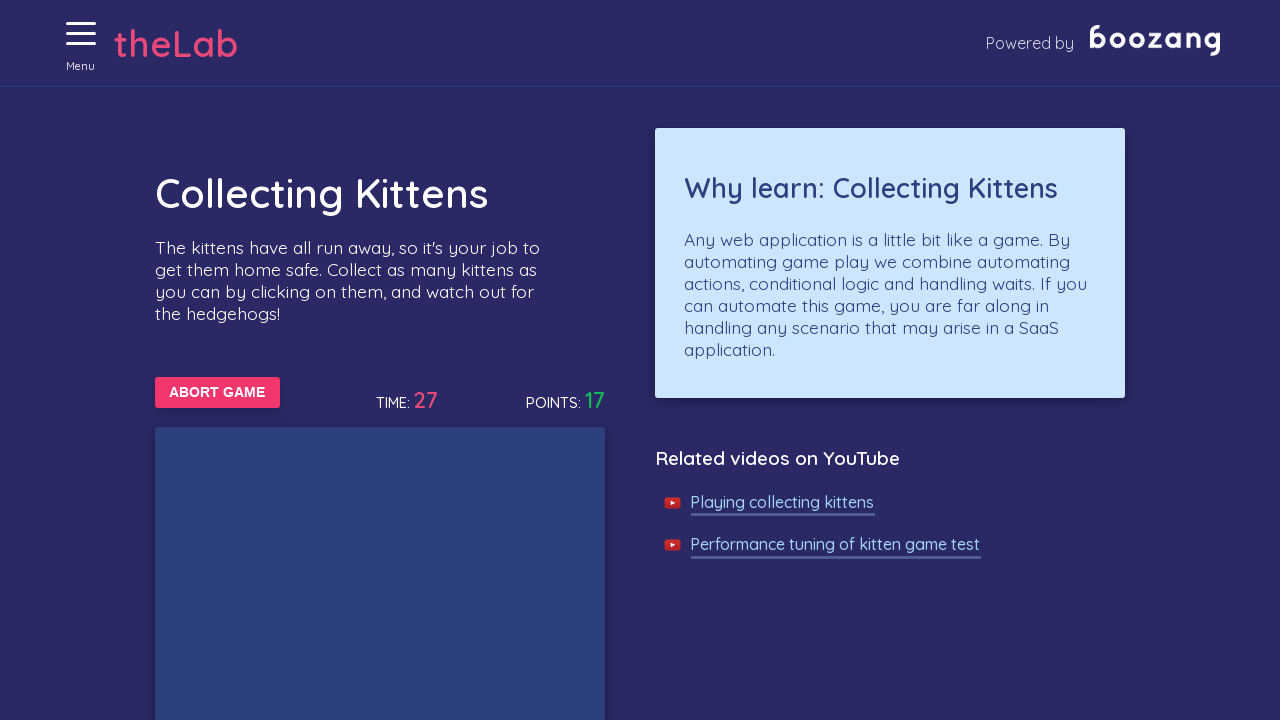

Clicked kitten during gameplay
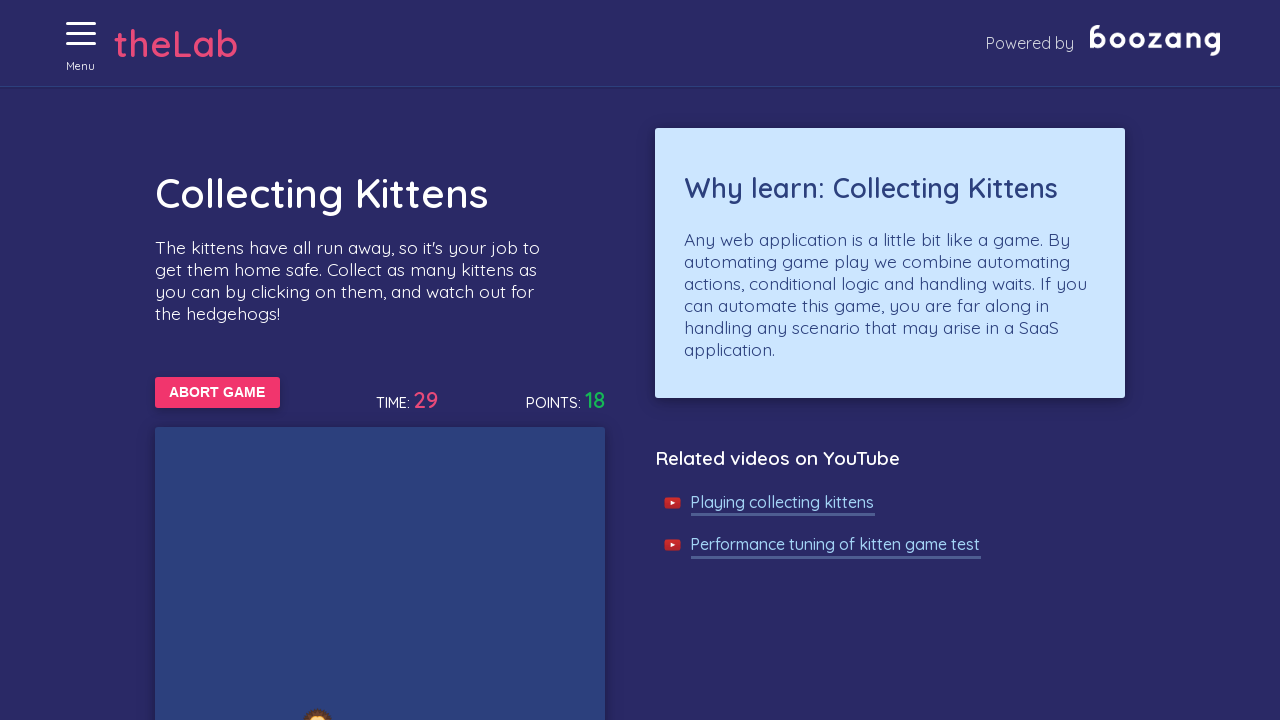

Game Over message appeared - gameplay completed
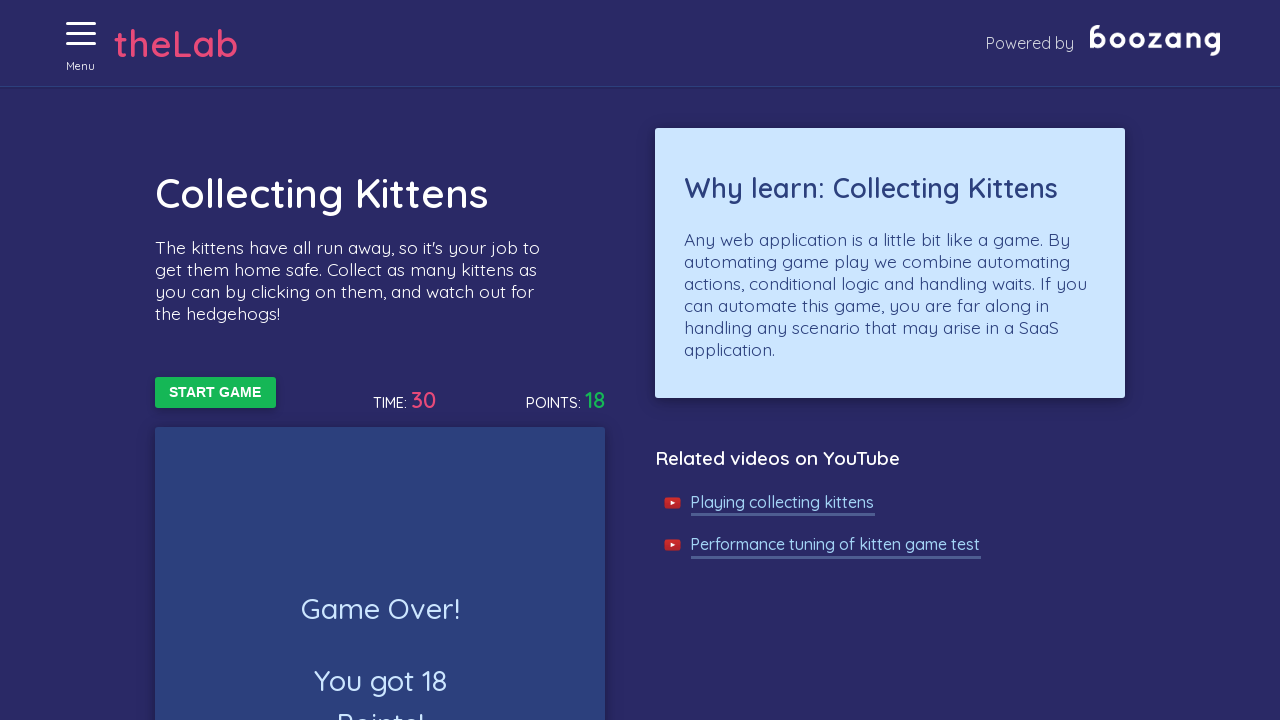

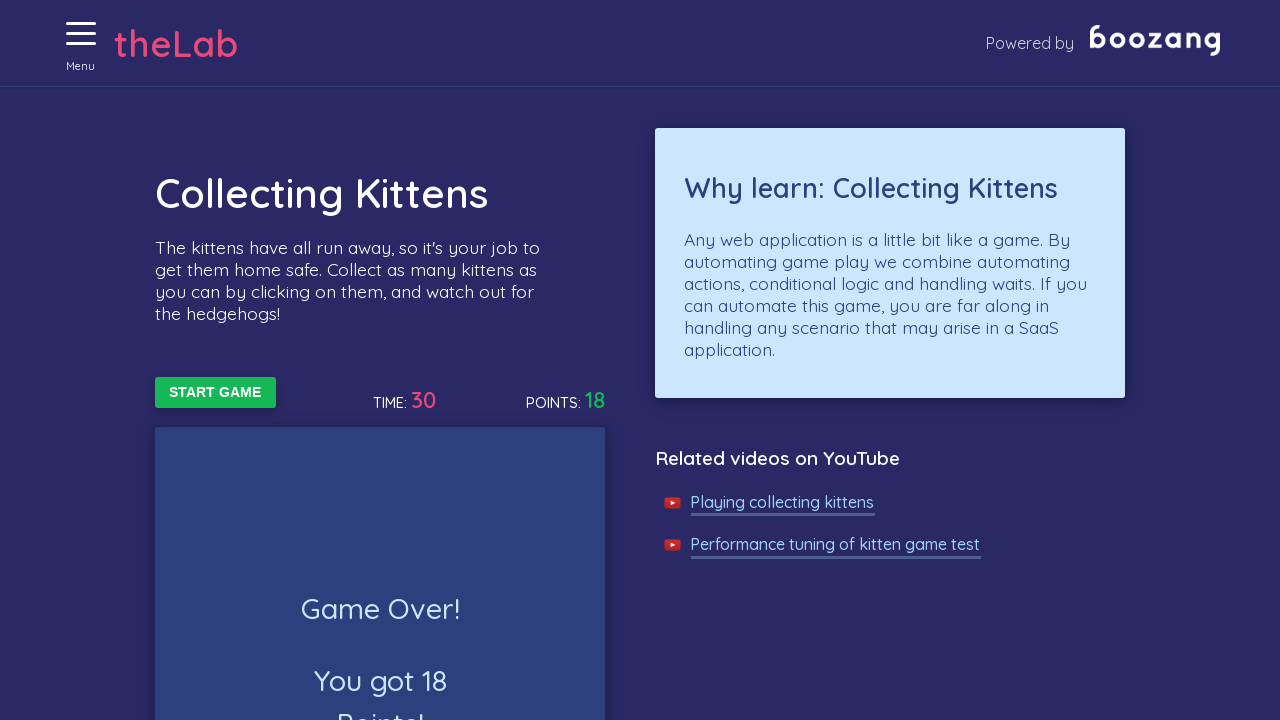